Tests that the signup submit button is visible on the page

Starting URL: https://faruk-hasan.com/automation/signup.html

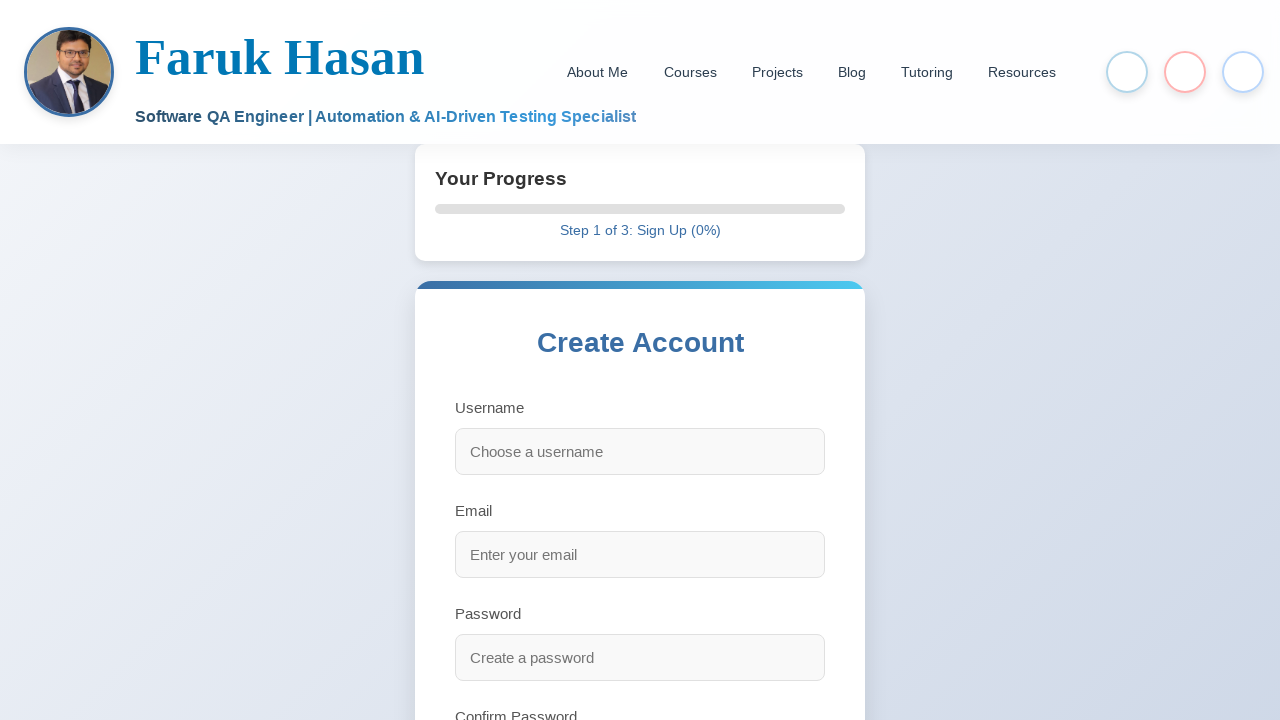

Navigated to signup page
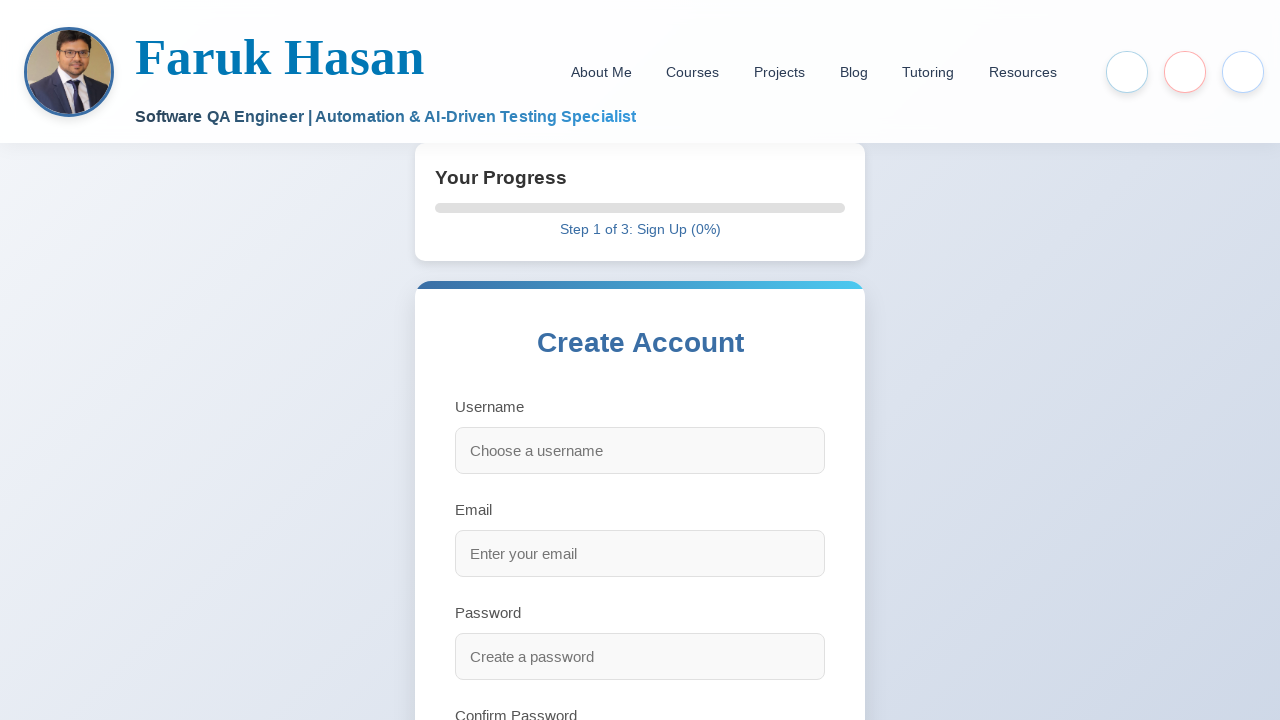

Verified signup submit button is visible
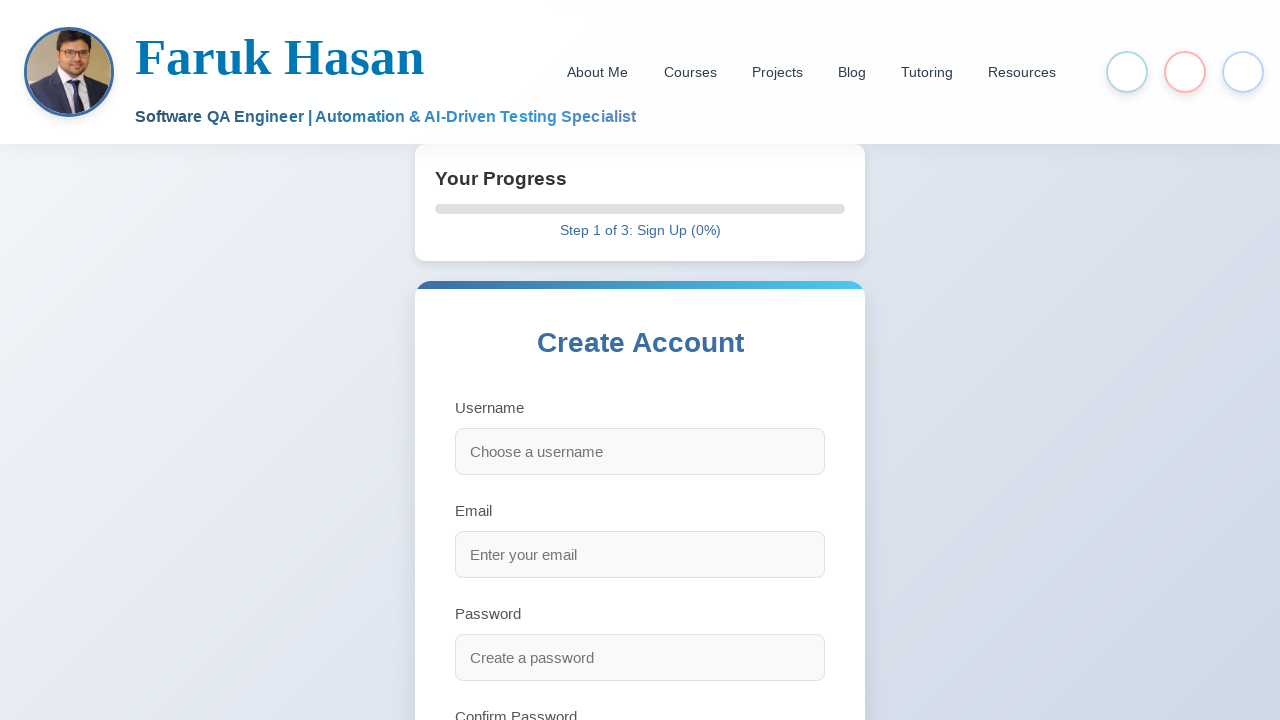

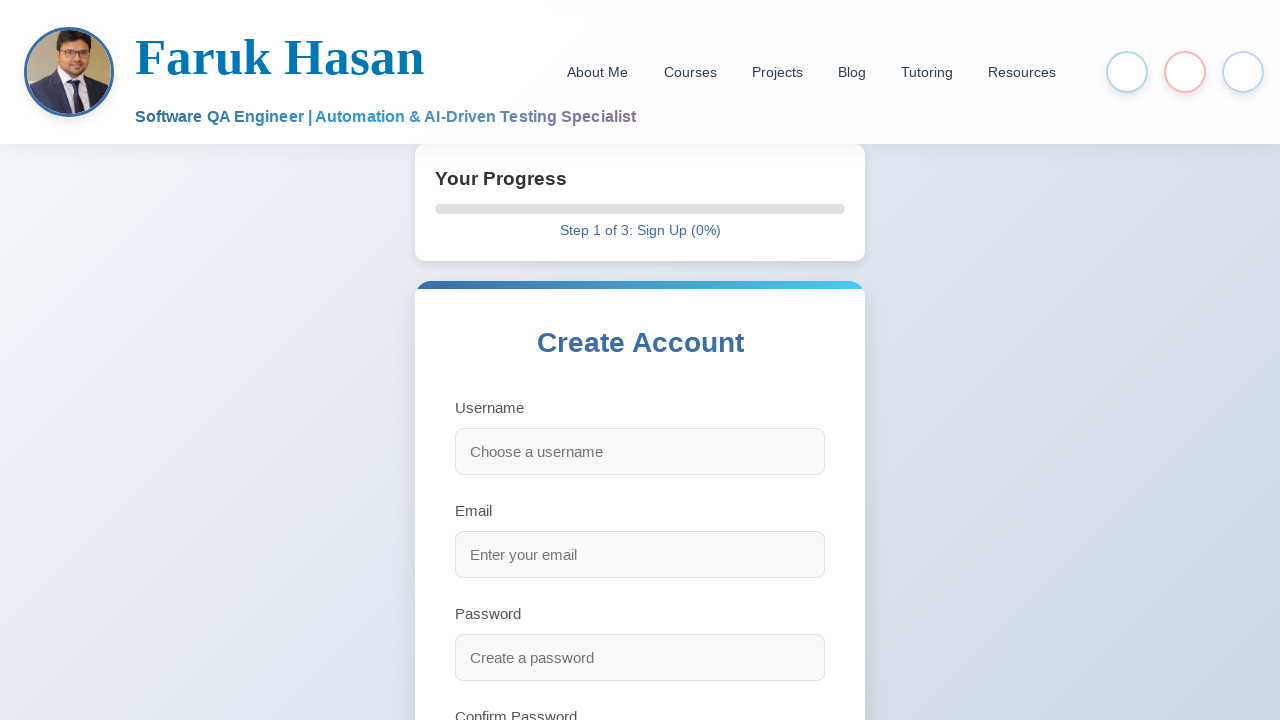